Fills out the registration form with personal information including name, email, phone, gender, date of birth, department, job title, and language selection, then submits and verifies success message

Starting URL: https://practice.cydeo.com/registration_form

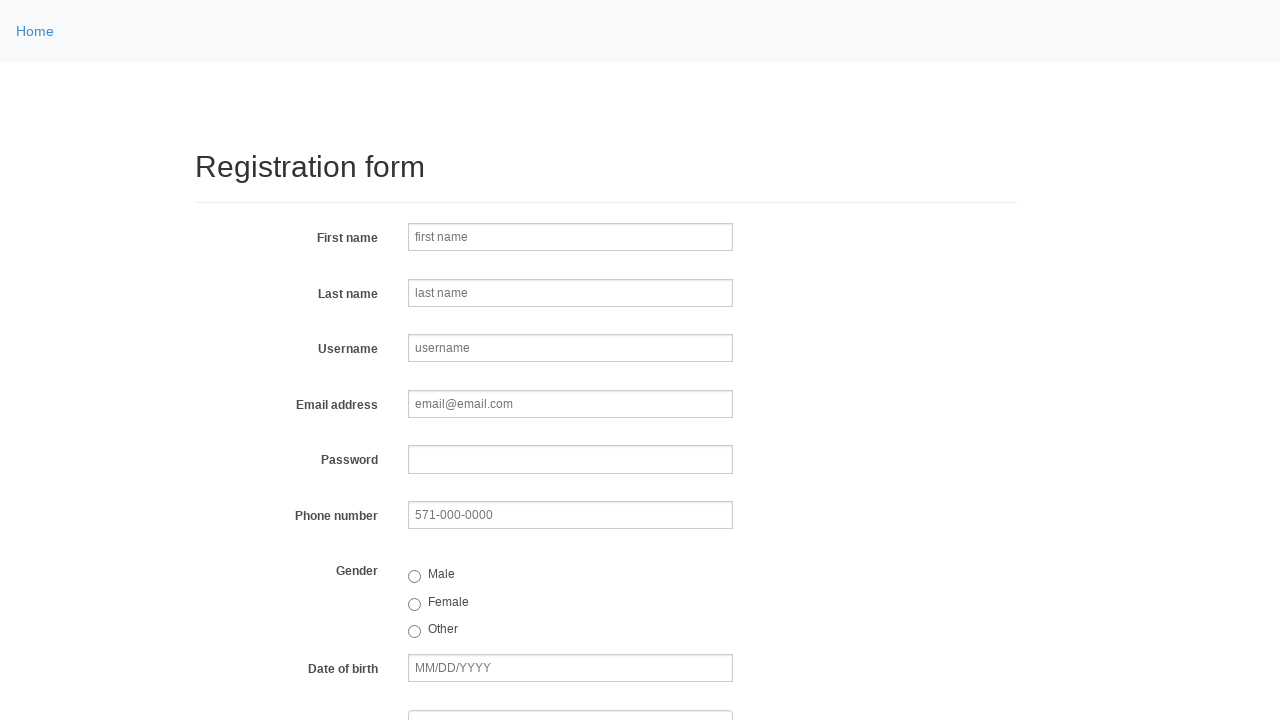

Filled first name field with 'John' on input[name='firstname']
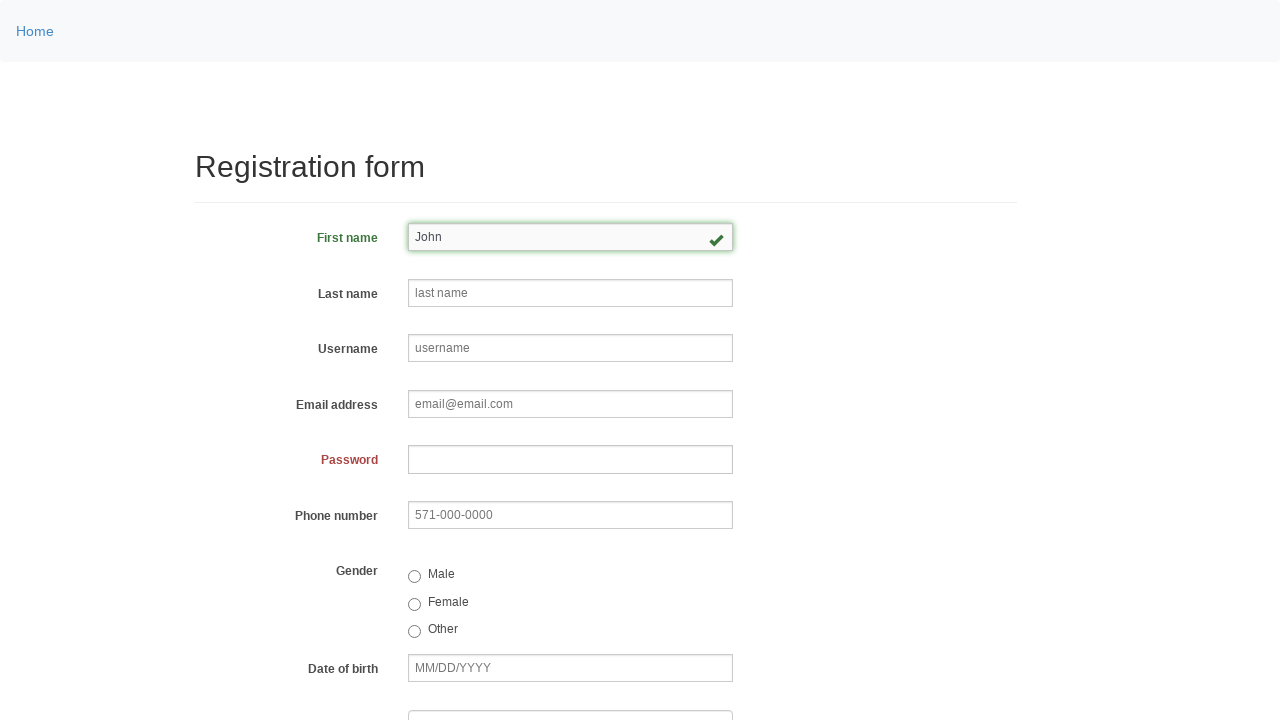

Filled last name field with 'Smith' on input[name='lastname']
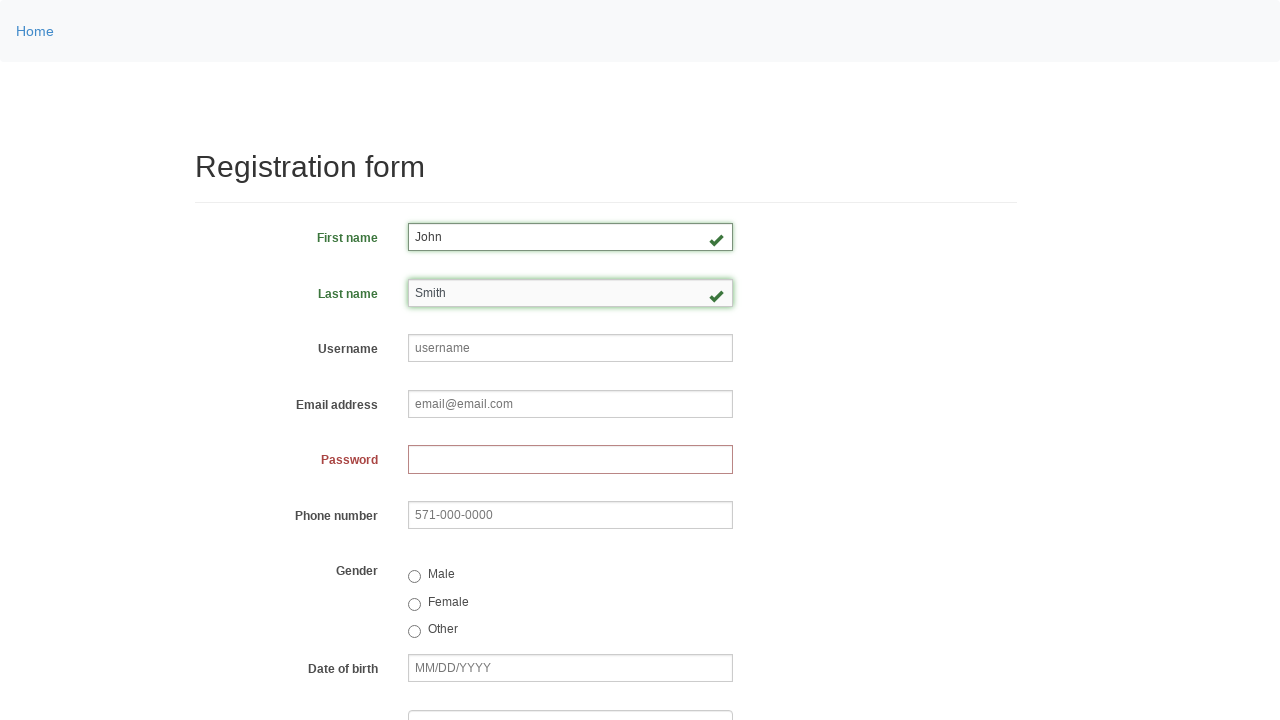

Filled username field with 'johnsmith123' on input[name='username']
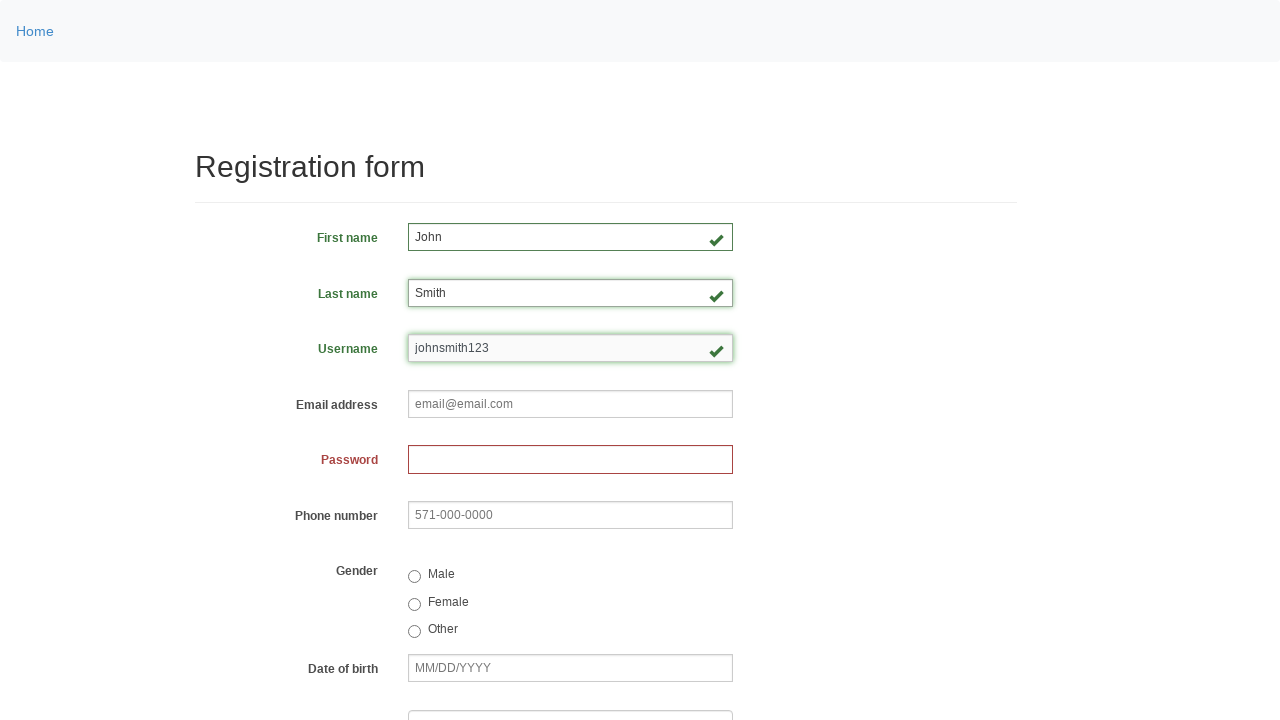

Filled email field with 'john.smith@email.com' on input[name='email']
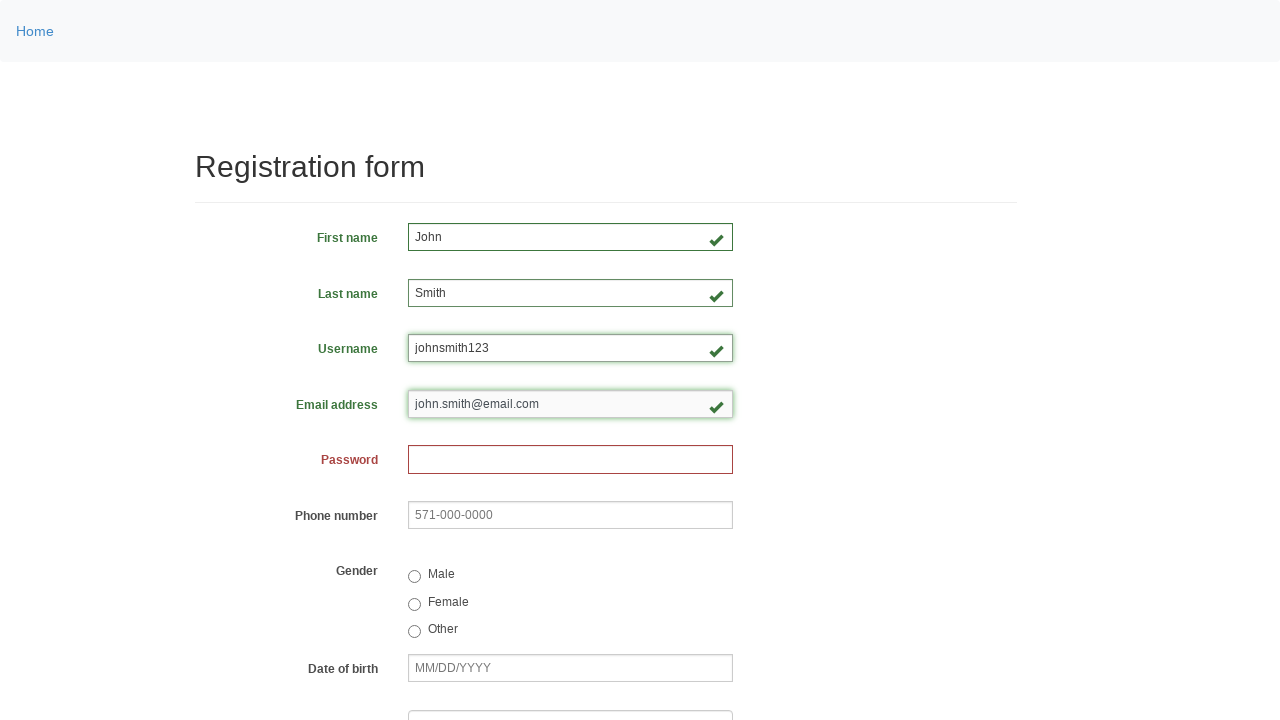

Filled password field with 'John1234' on input[name='password']
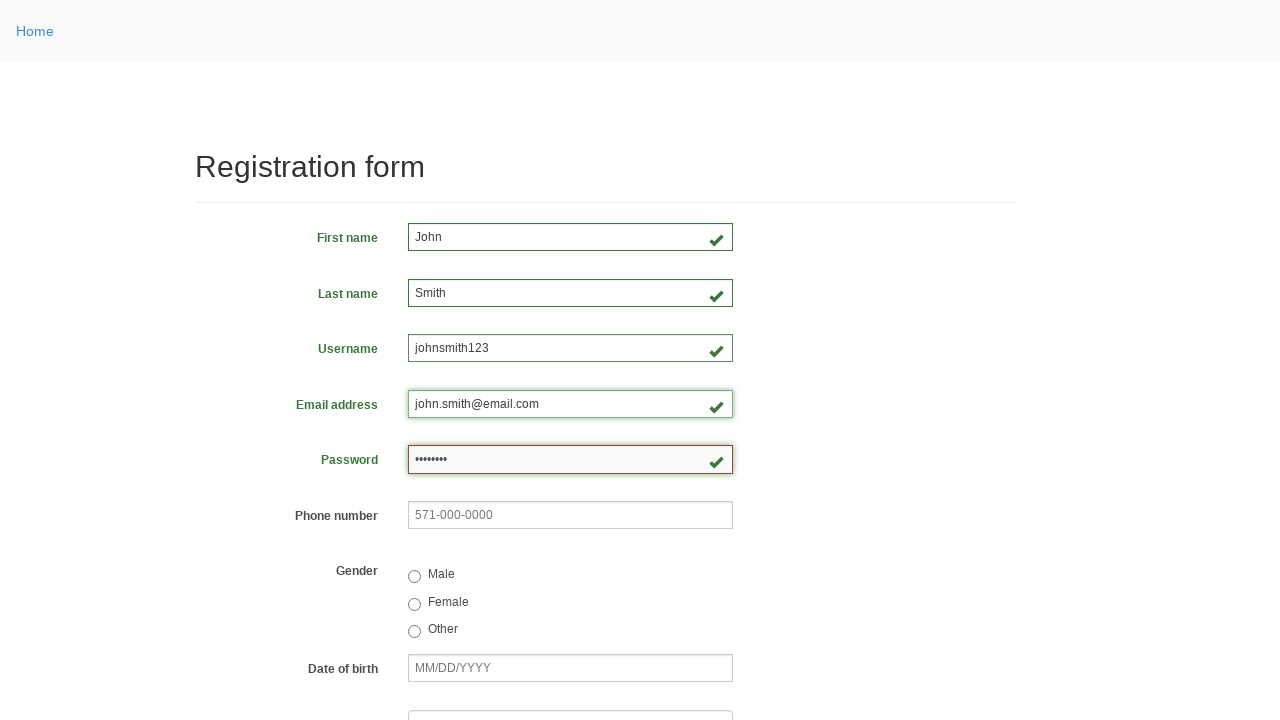

Filled phone number field with '123-456-7890' on input[name='phone']
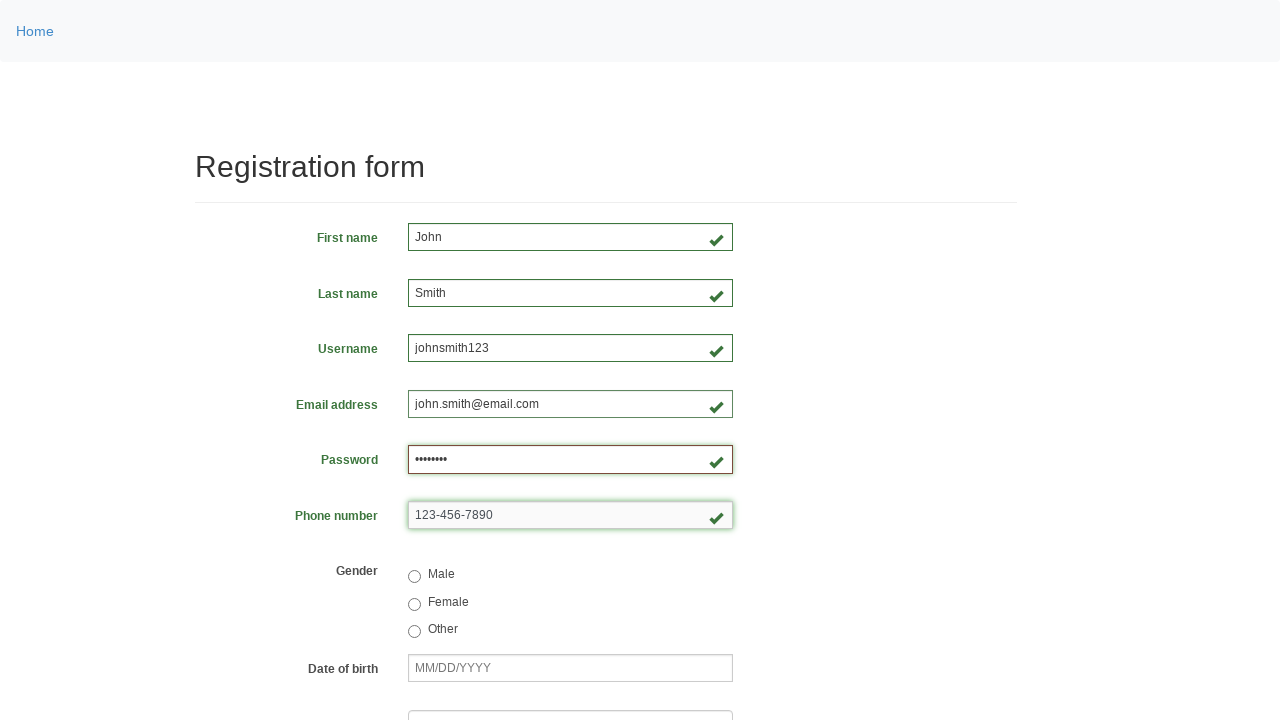

Selected male gender radio button at (414, 577) on input[value='male']
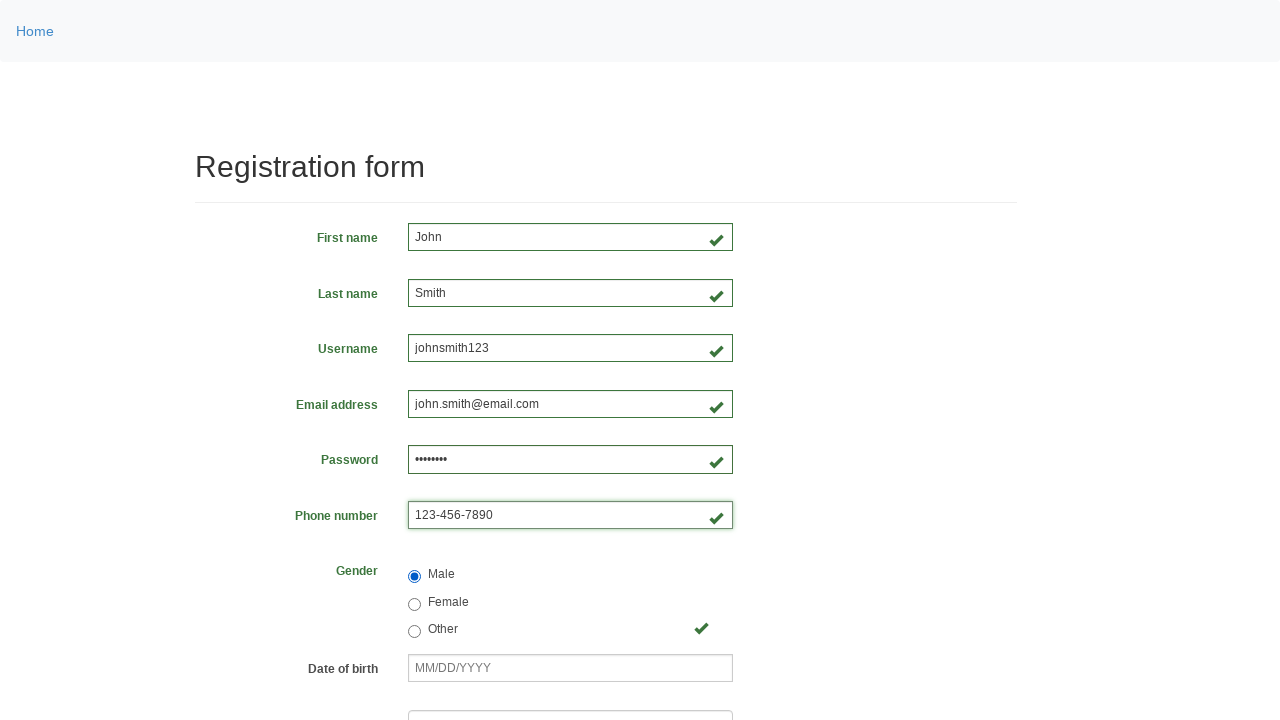

Filled date of birth field with '01/28/1990' on input[name='birthday']
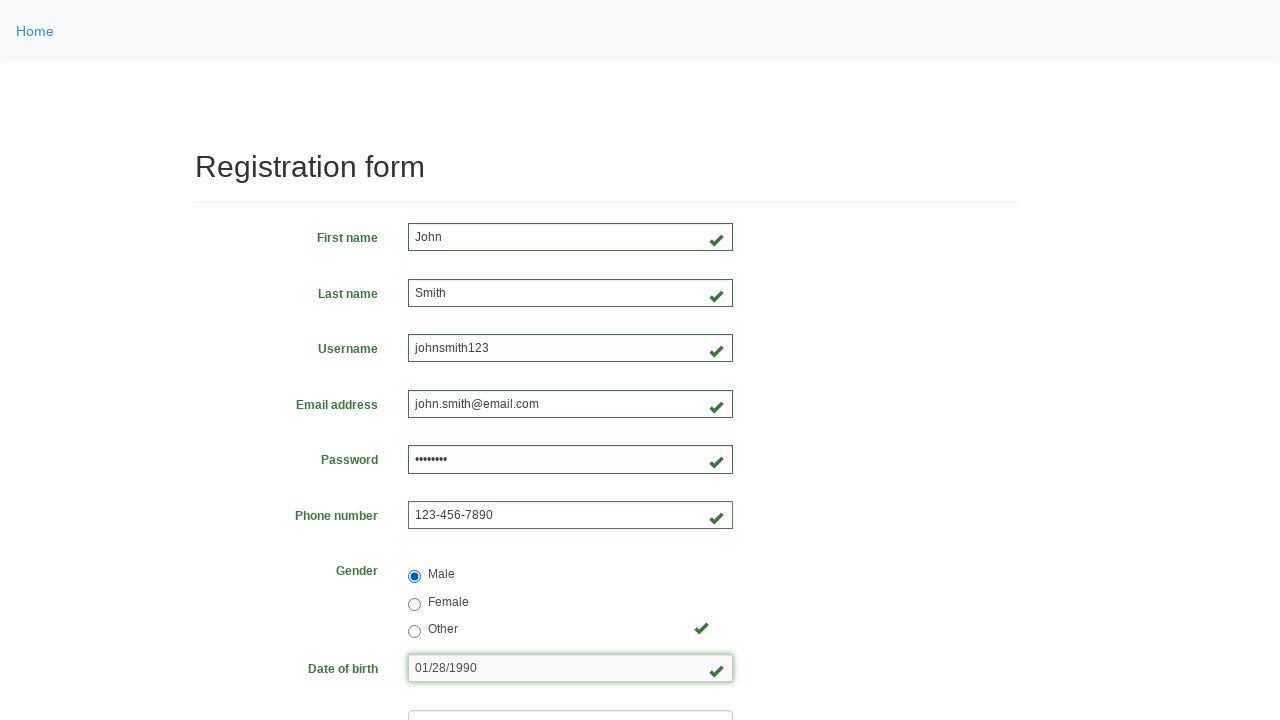

Selected Engineering department from dropdown on select[name='department']
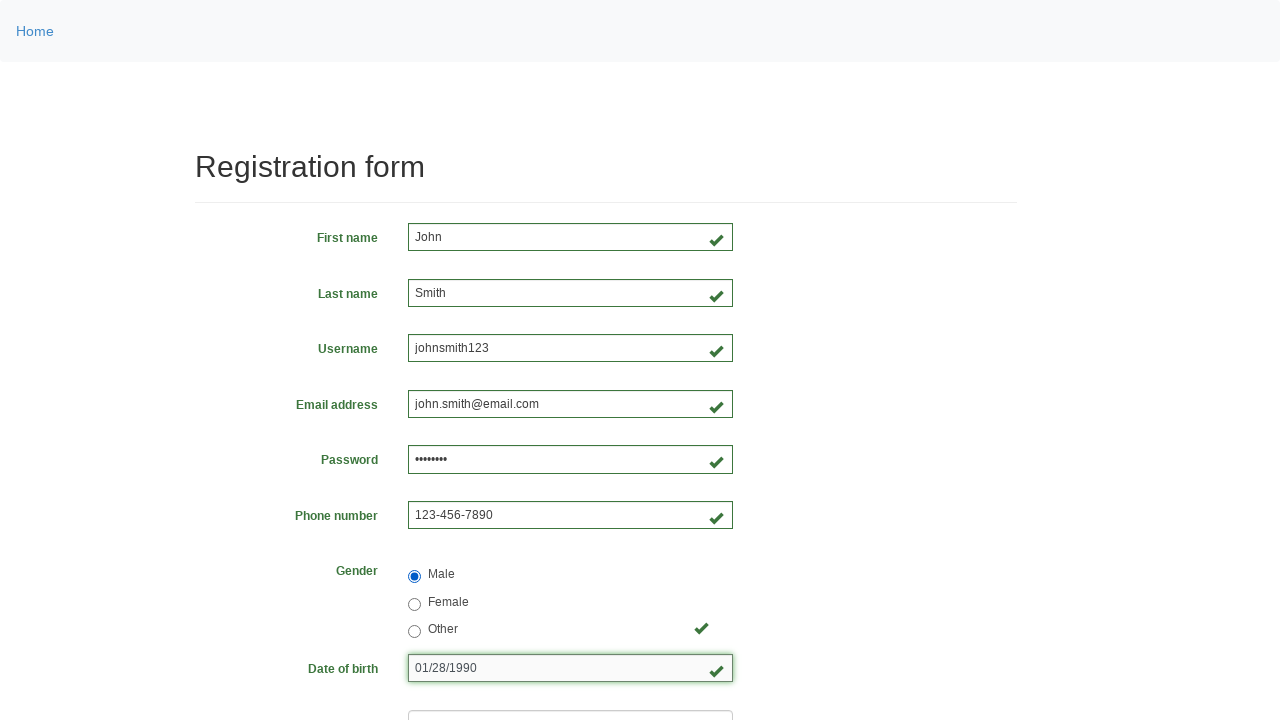

Selected SDET from job title dropdown on select[name='job_title']
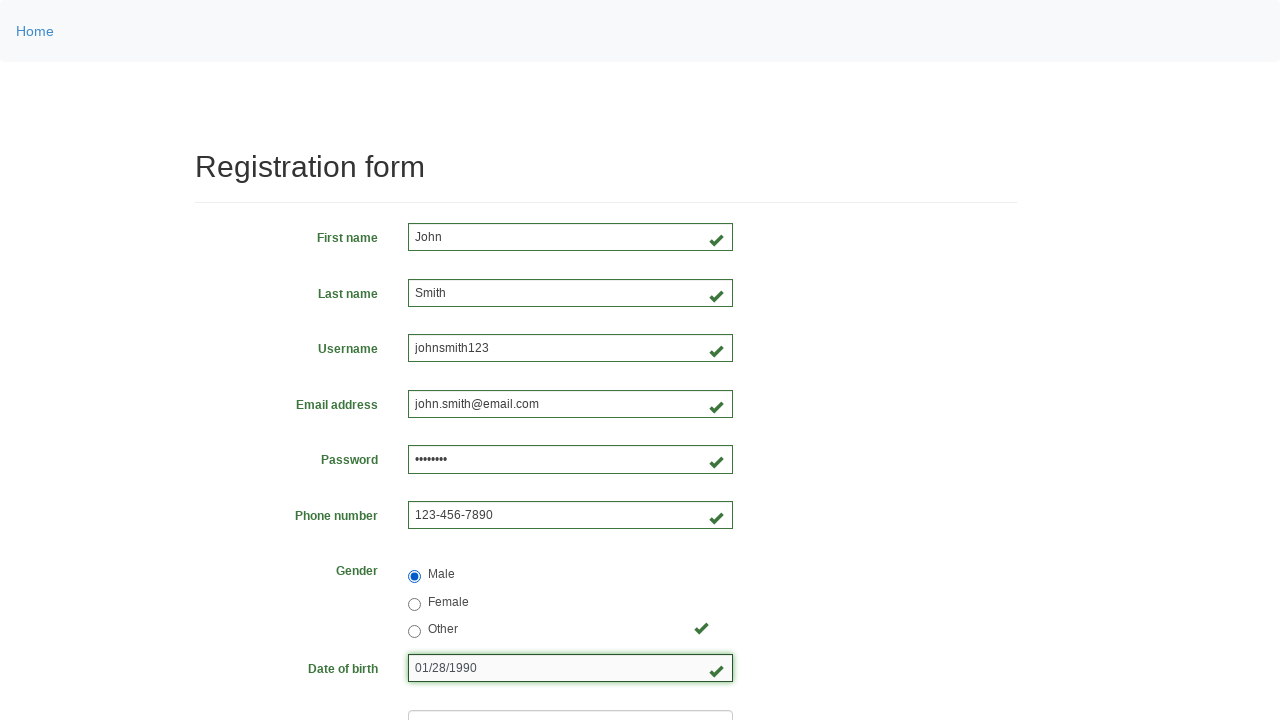

Checked Java language checkbox at (465, 468) on #inlineCheckbox2
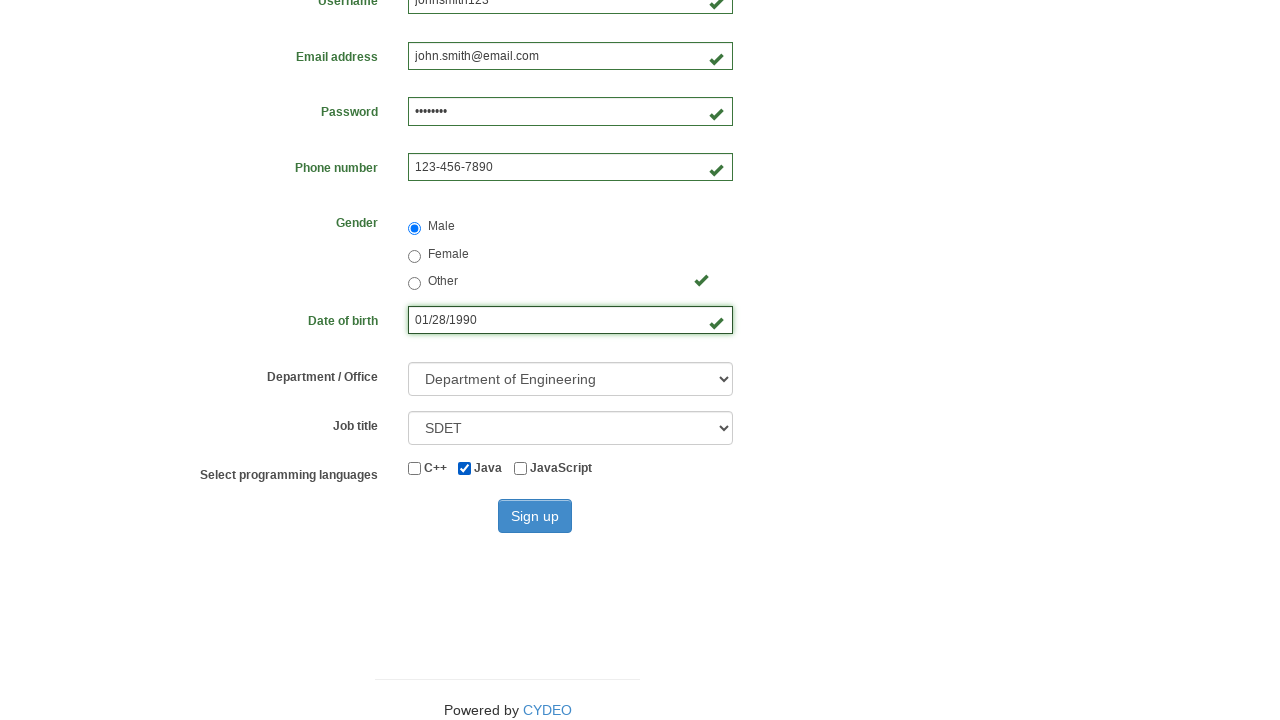

Clicked Sign up button to submit the registration form at (535, 516) on button:has-text('Sign up')
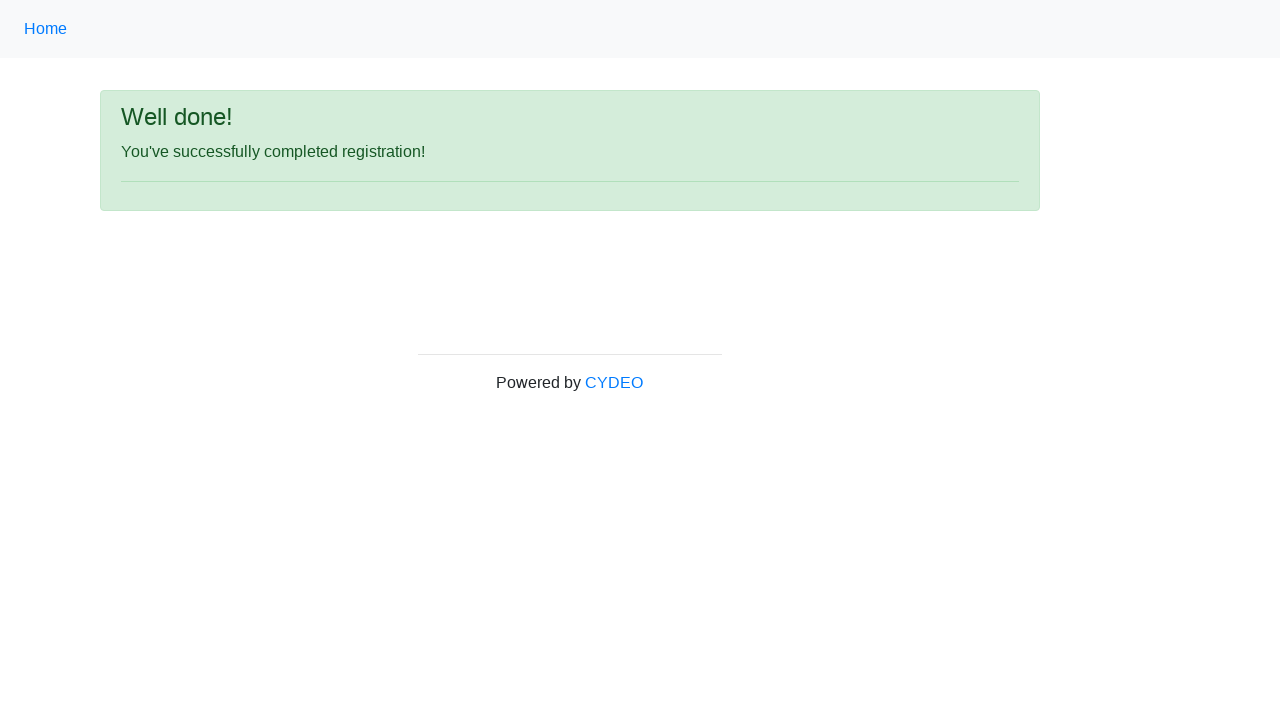

Retrieved success message text
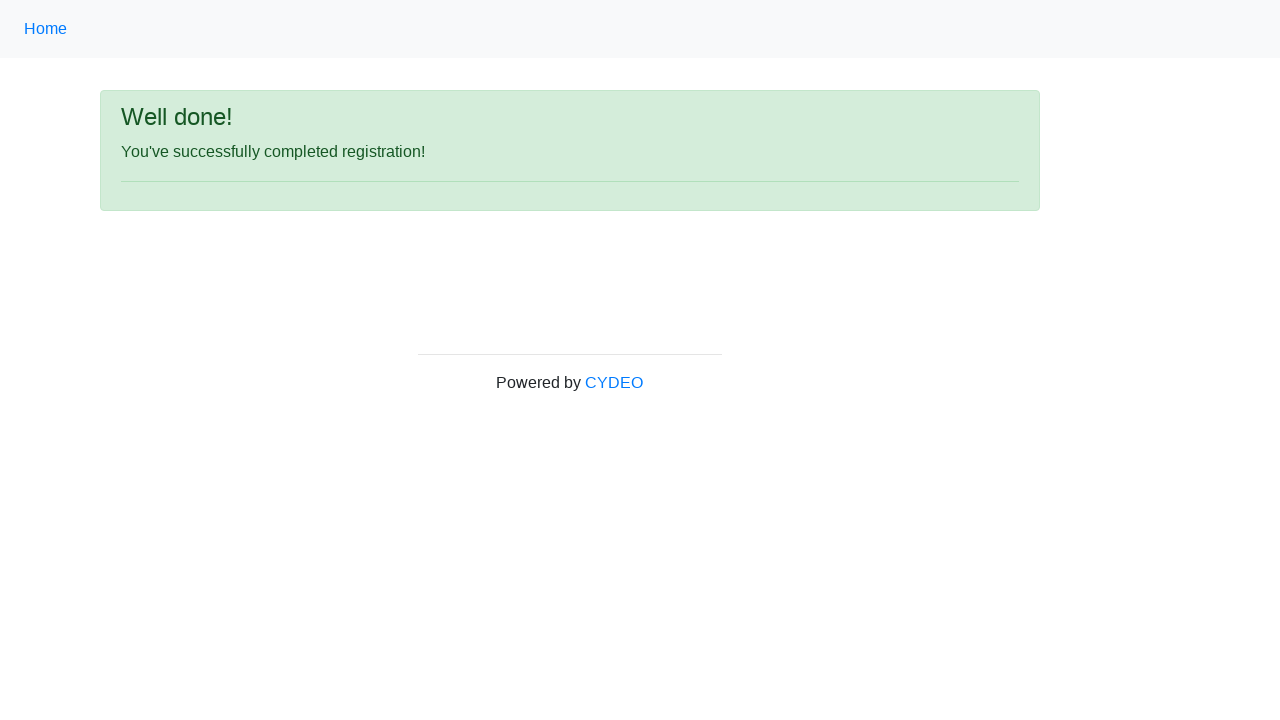

Verified success message 'Well done!' is displayed
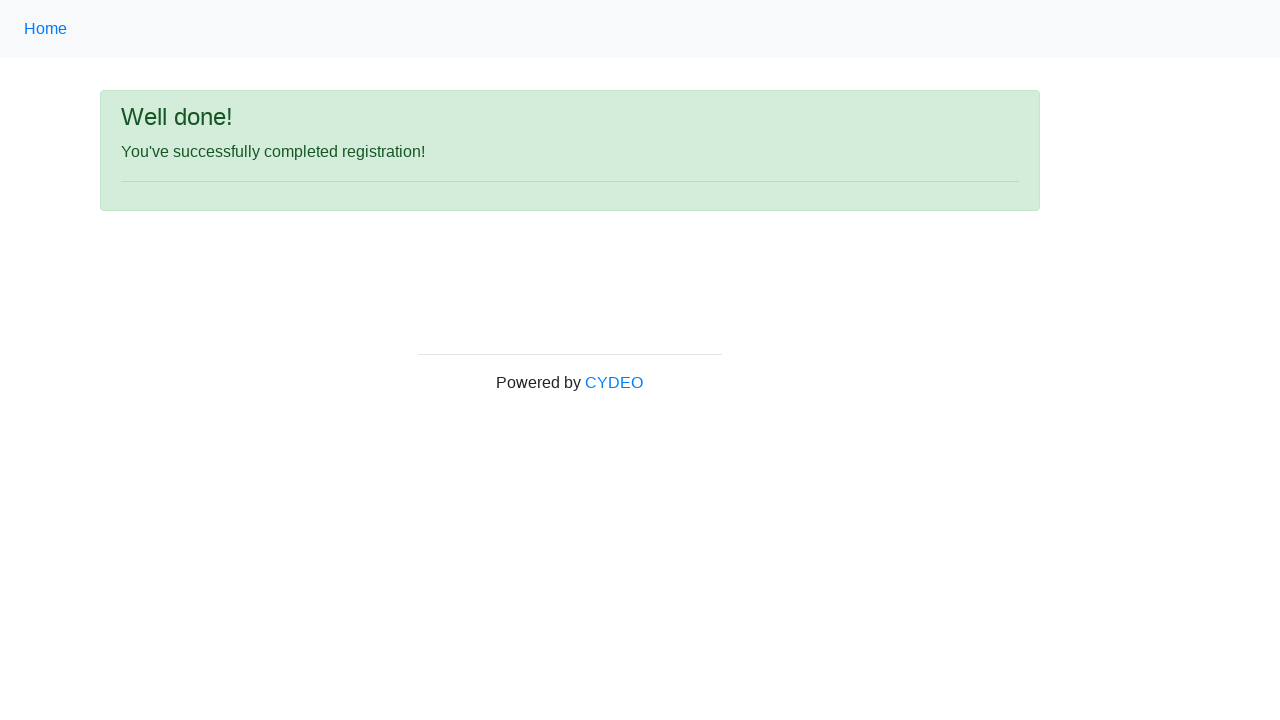

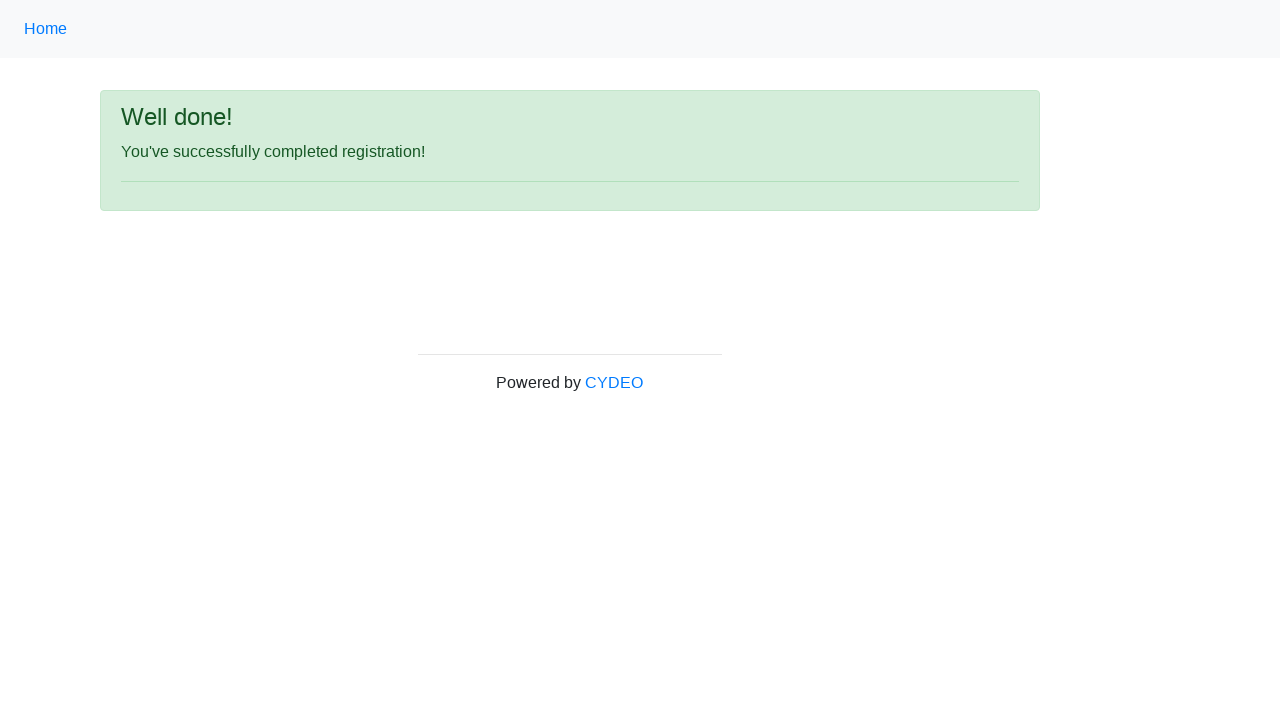